Tests adding a product to cart on a demo e-commerce site by clicking the add to cart button and verifying the product appears in the cart.

Starting URL: https://bstackdemo.com/

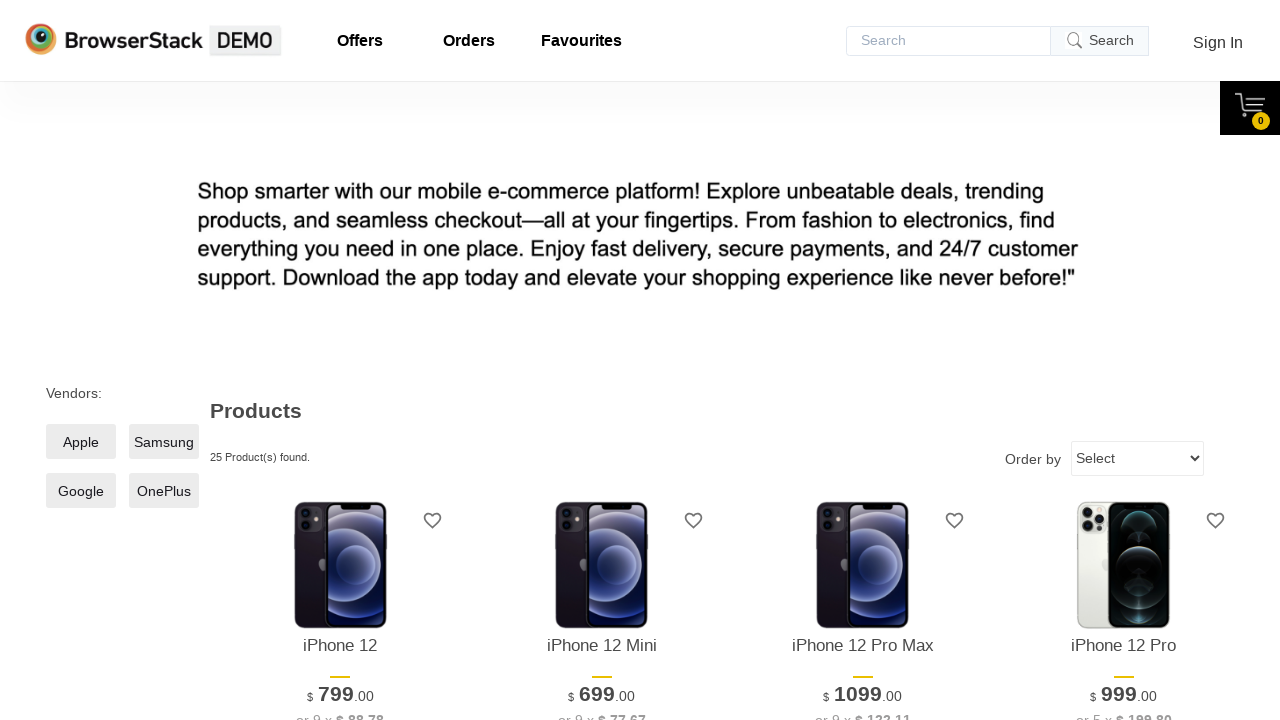

Retrieved the name of the third product to add to cart
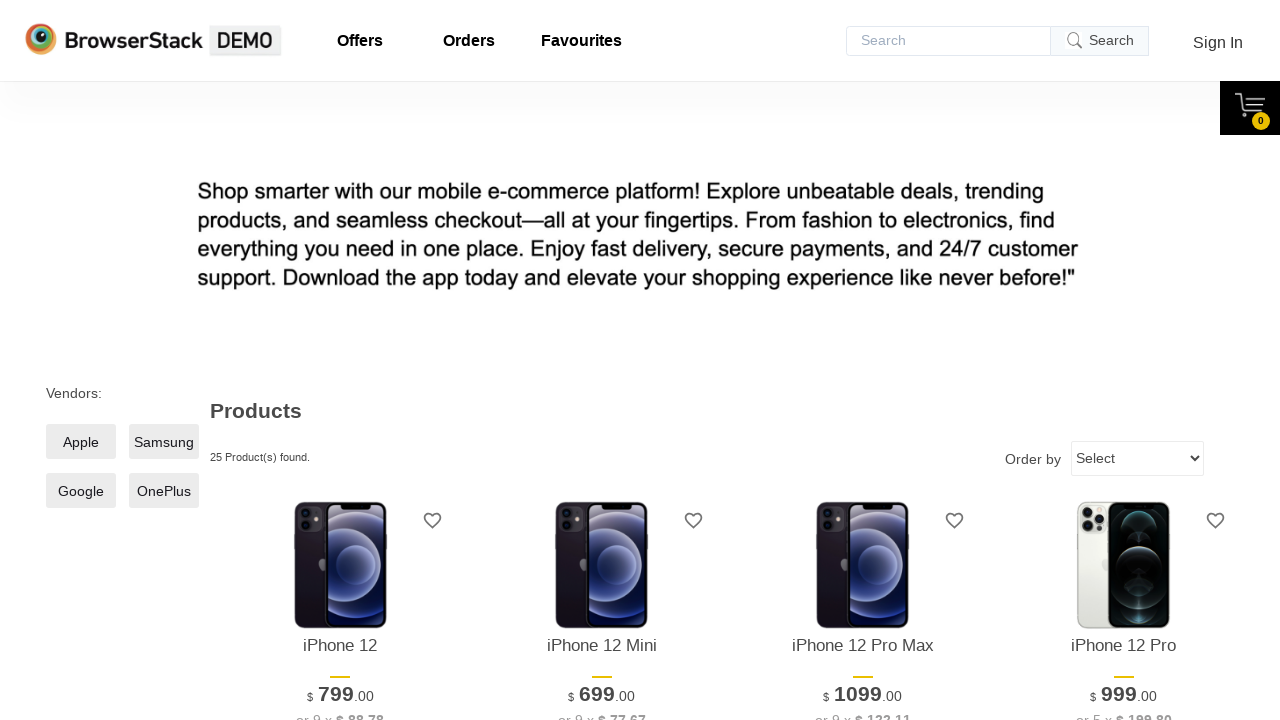

Clicked add to cart button for the third product at (863, 361) on #\33  > .shelf-item__buy-btn
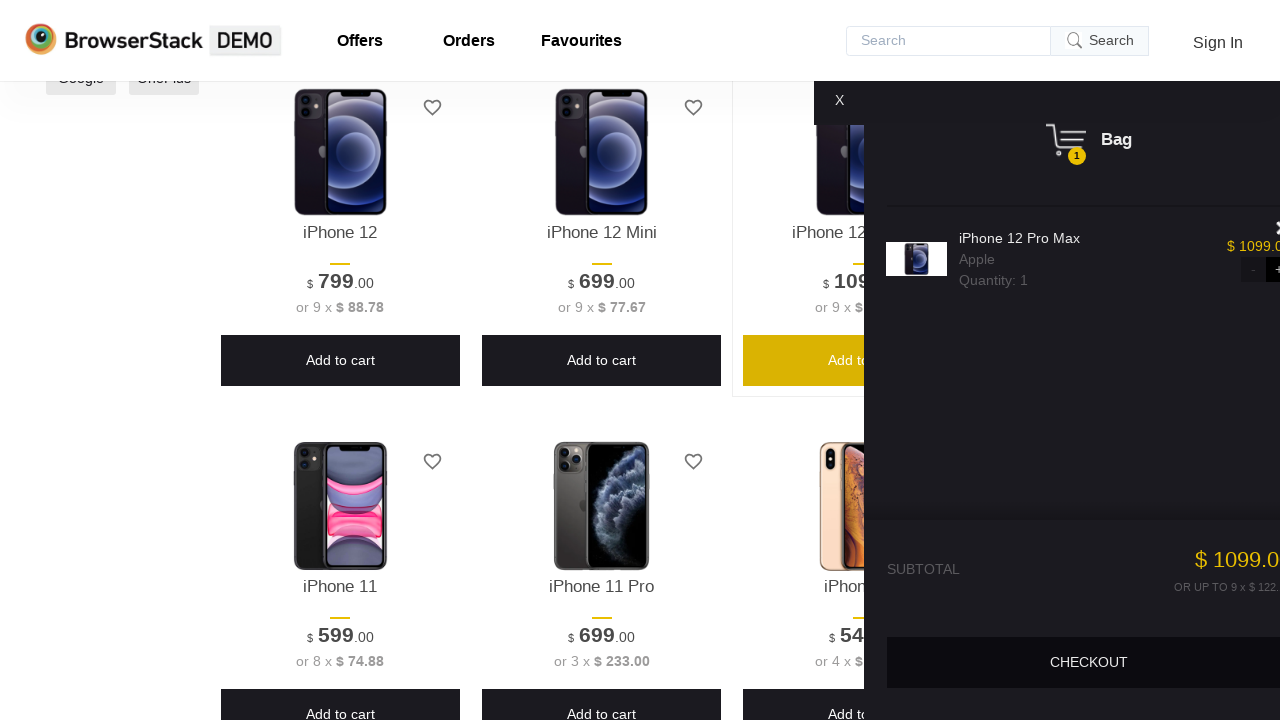

Waited for cart to open
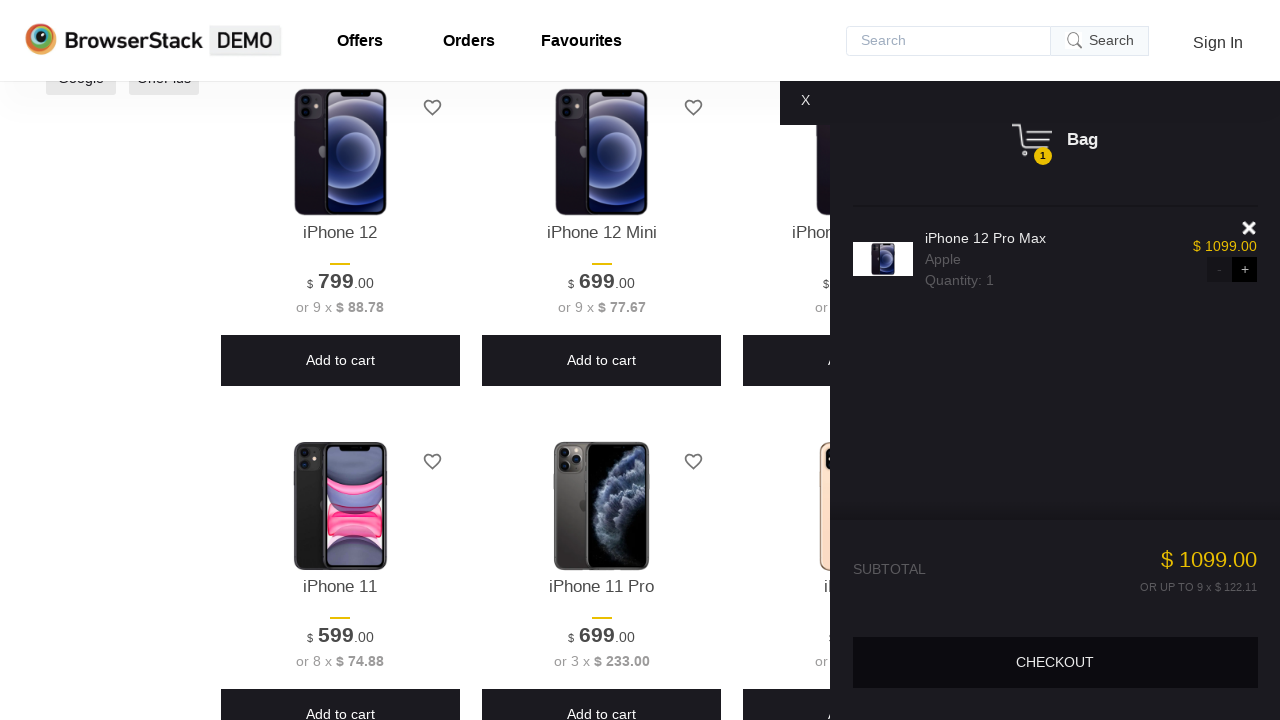

Retrieved the product name from the cart
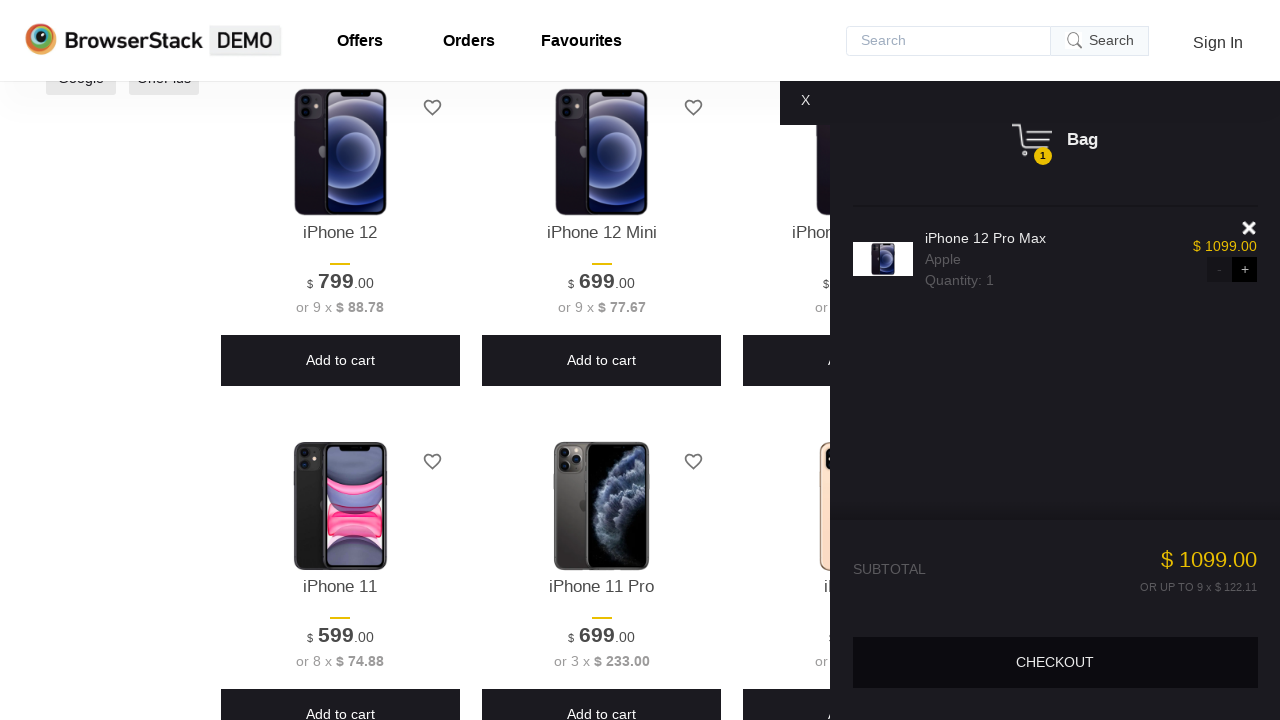

Verified that the product in cart matches the product that was added
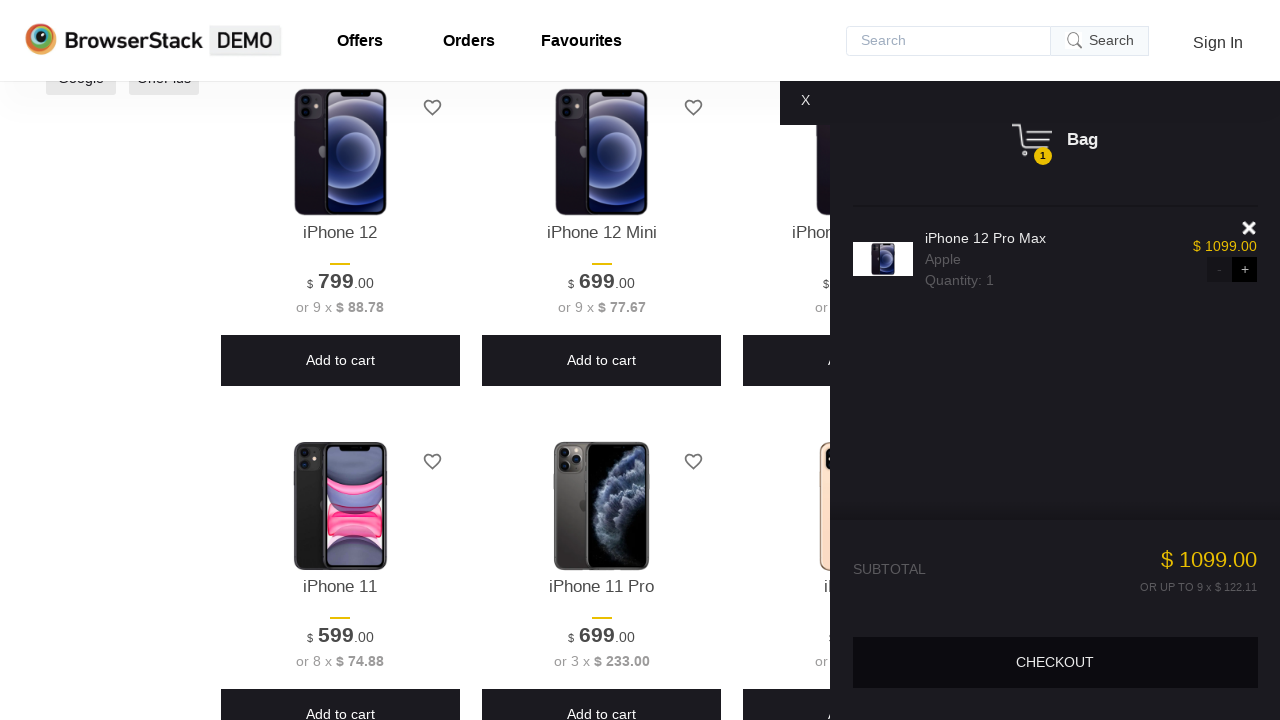

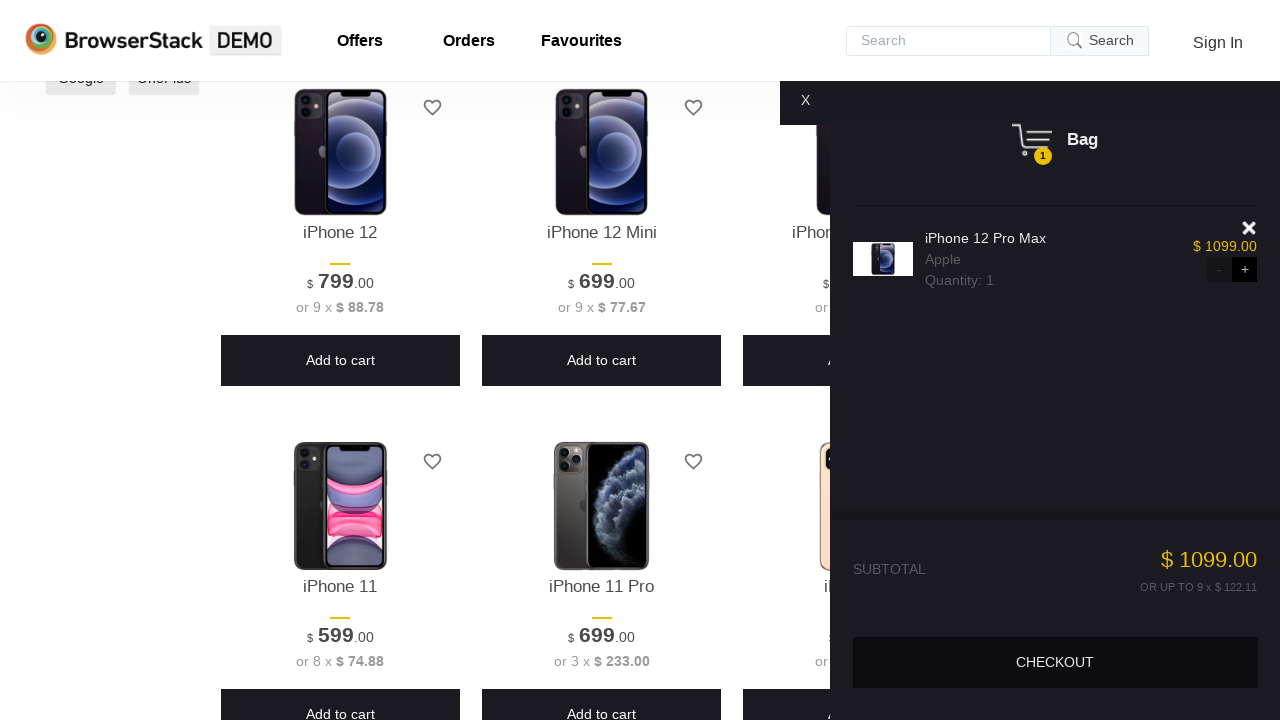